Tests custom expected condition by clicking a resend button and waiting for the number of history messages to increase

Starting URL: https://eviltester.github.io/supportclasses/#2000

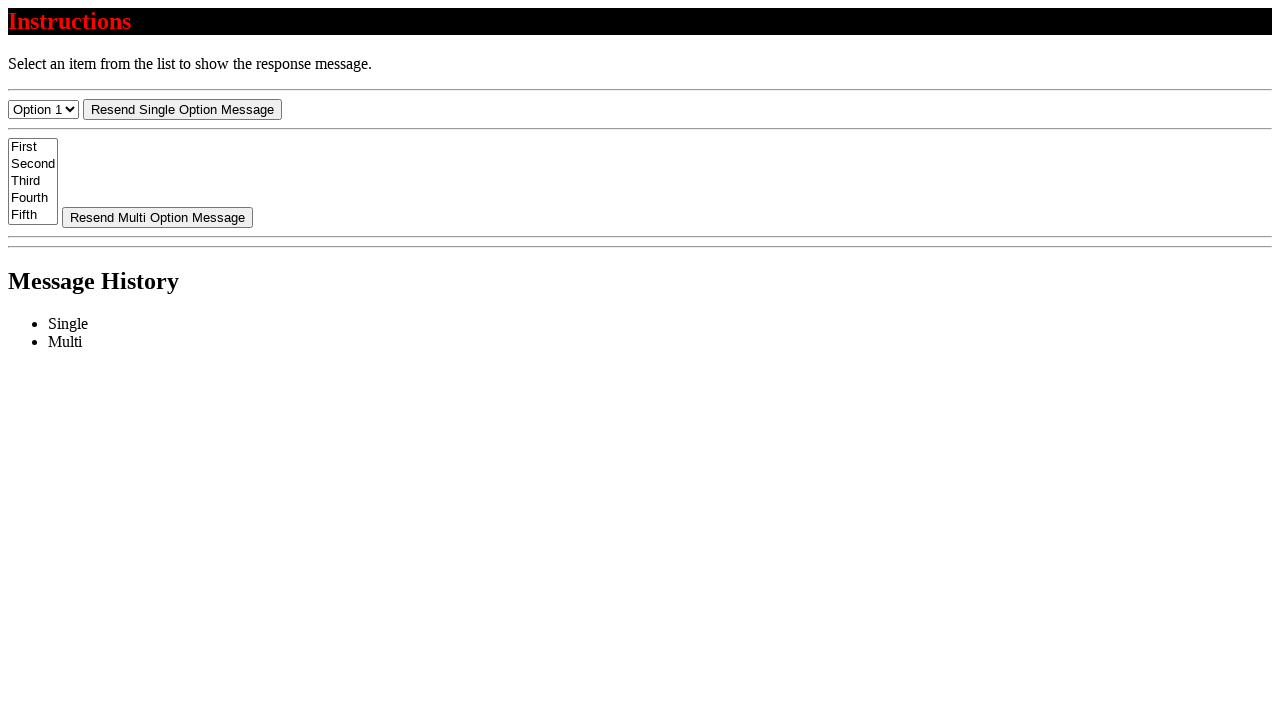

Navigated to support classes page
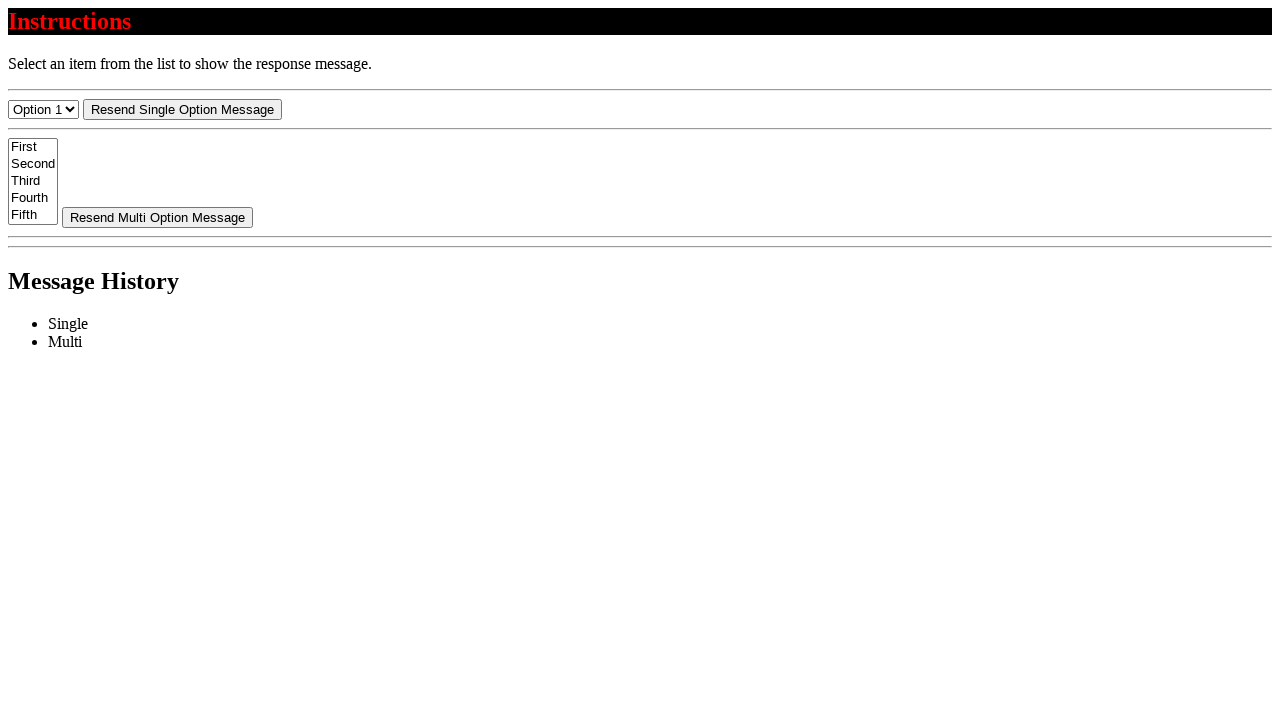

Retrieved initial message count: 0
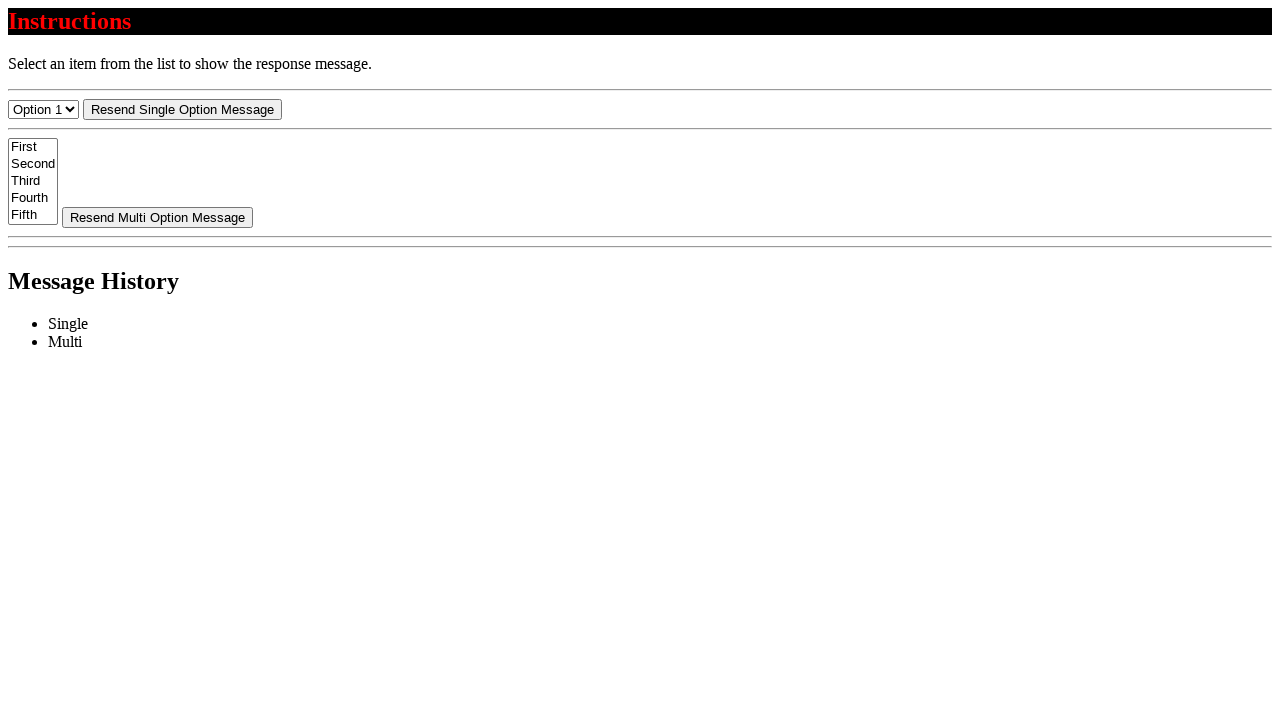

Clicked resend button at (182, 109) on #resend-select
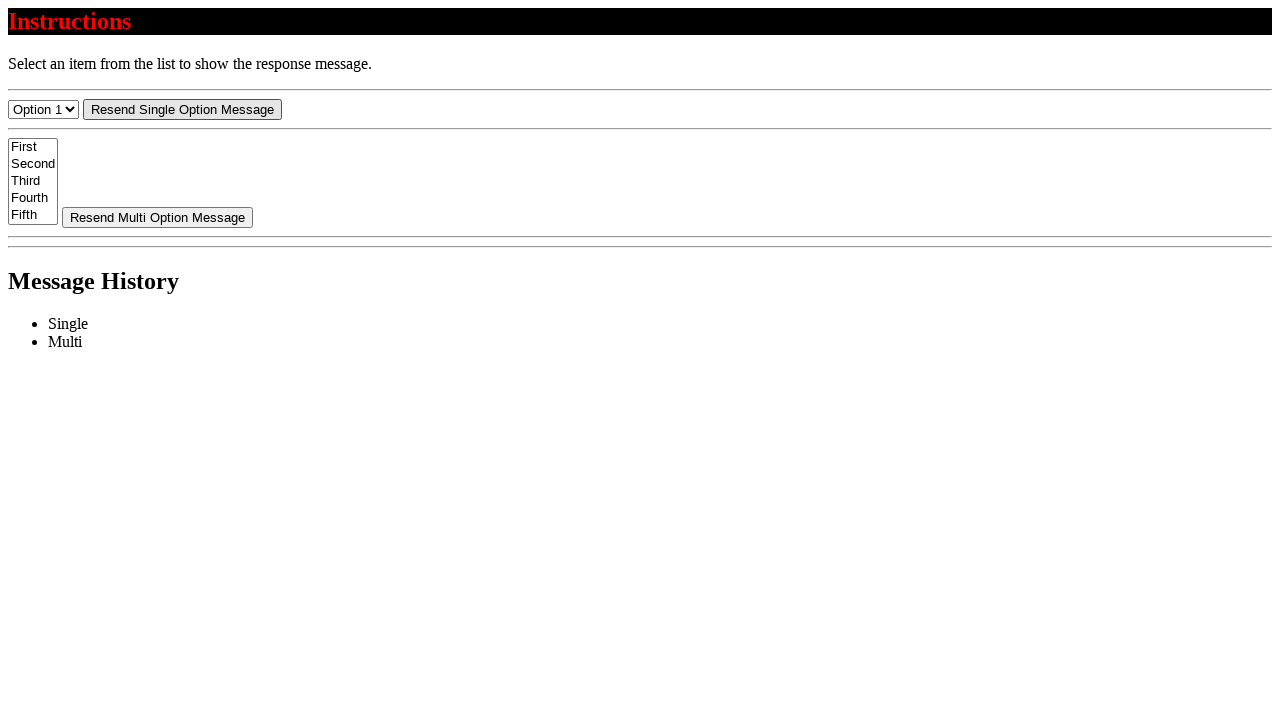

Waited for message count to increase using custom expected condition
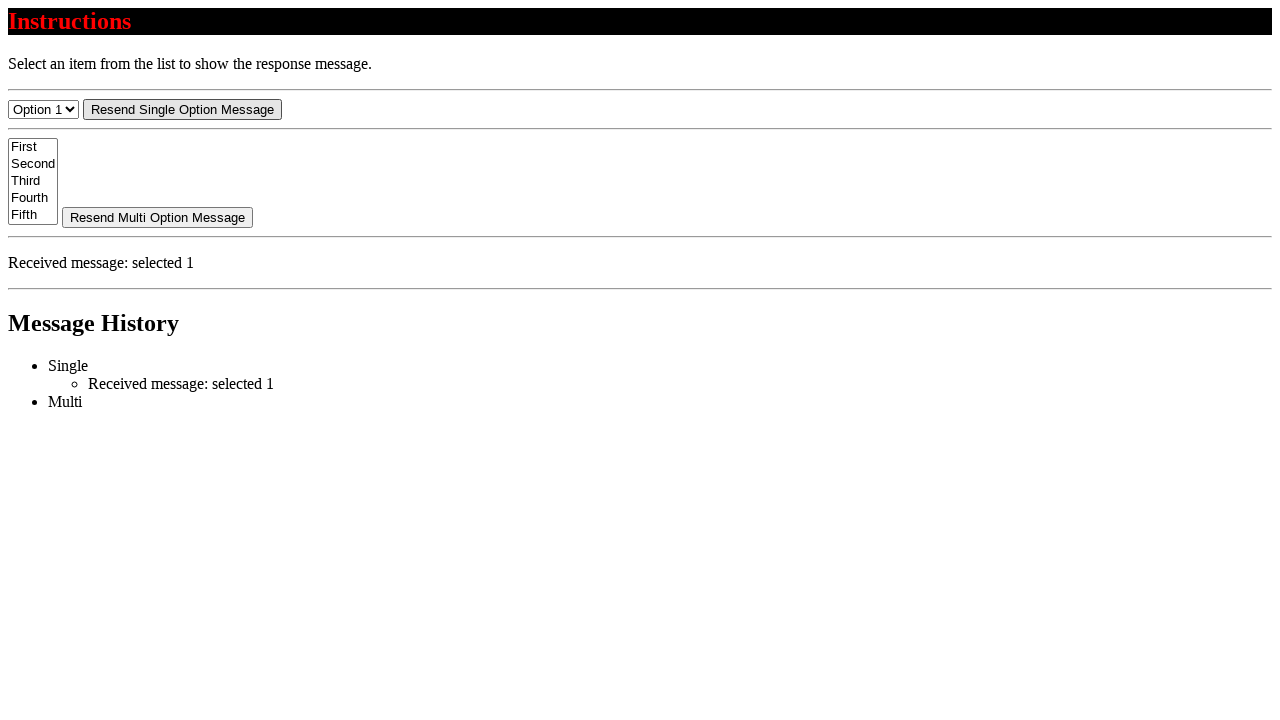

Retrieved first message element
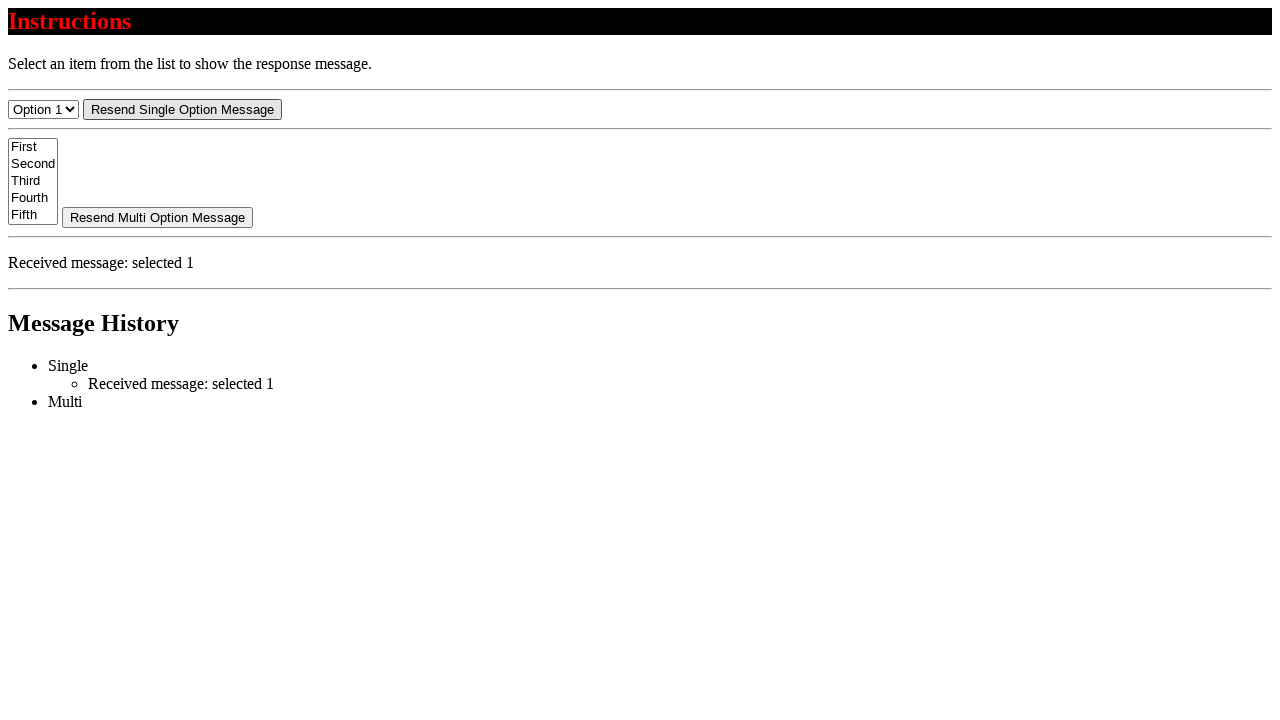

Verified message text starts with 'Received message:'
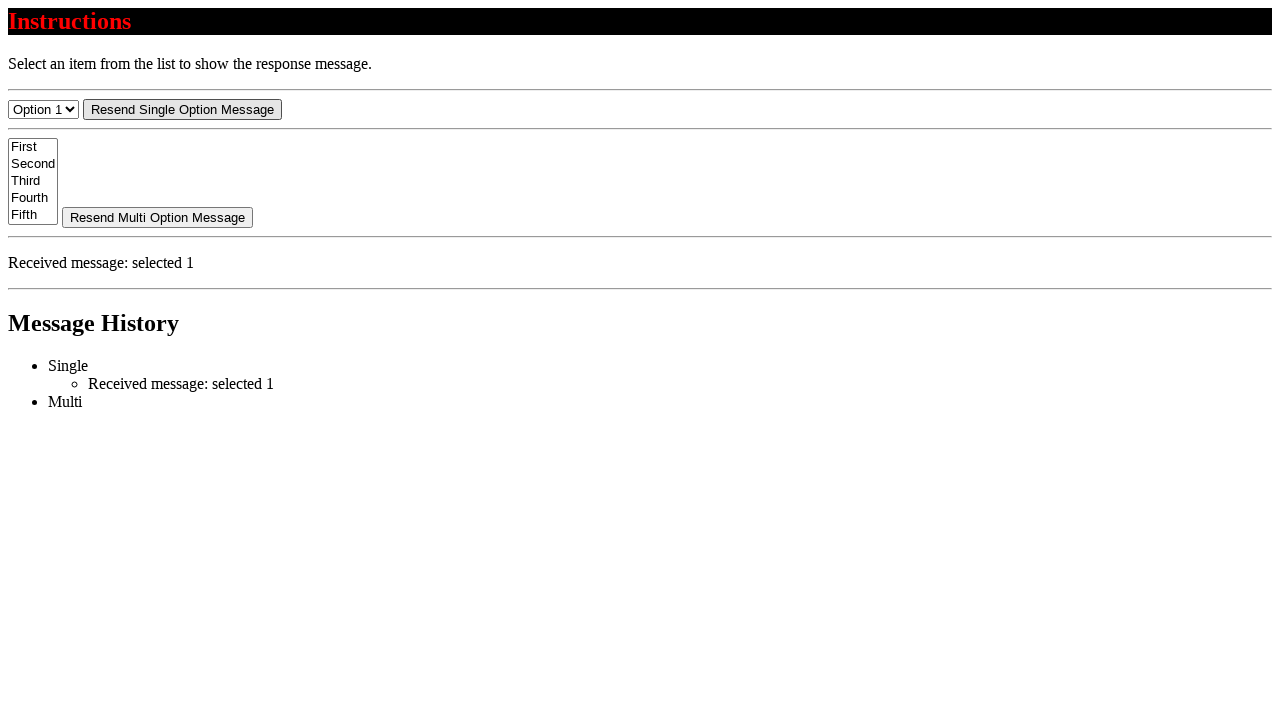

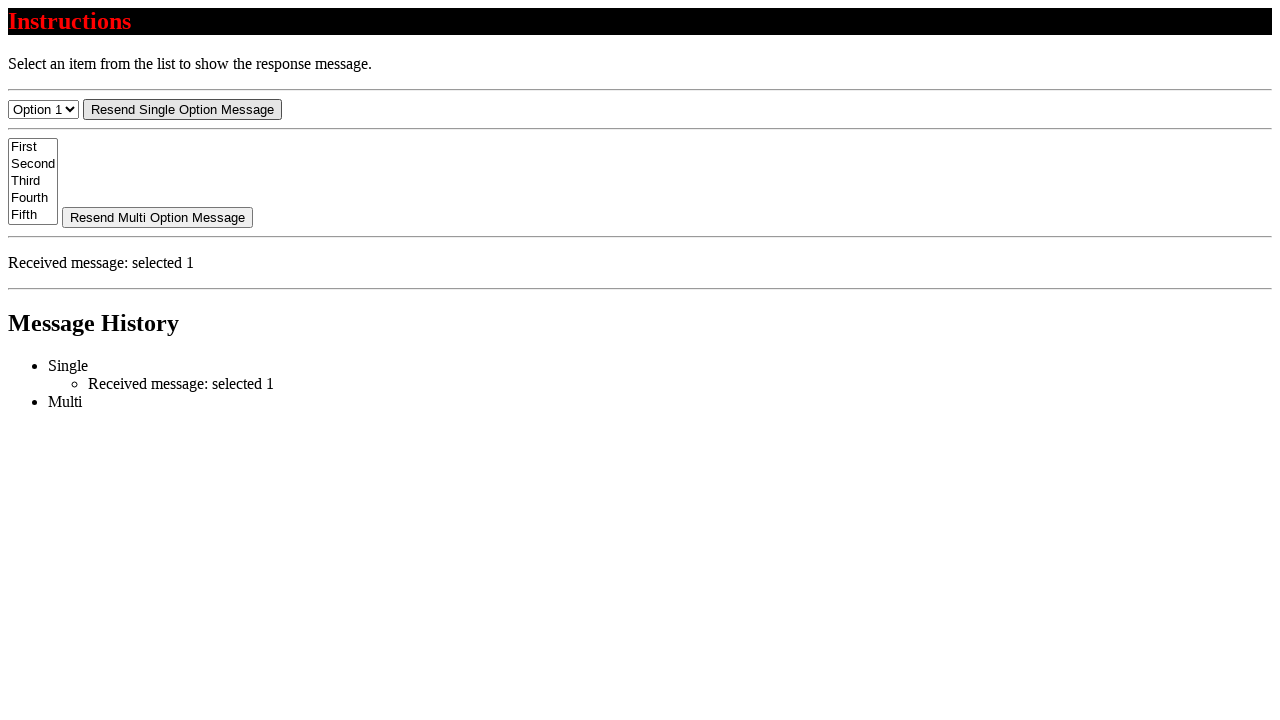